Tests the left menu navigation on 3DNews website by clicking through "Накопители" (Storage) and "Другие" (Other) subcategories under "Твердотельные накопители" (SSDs), then verifies page elements and returns to homepage via logo click.

Starting URL: https://3dnews.ru/

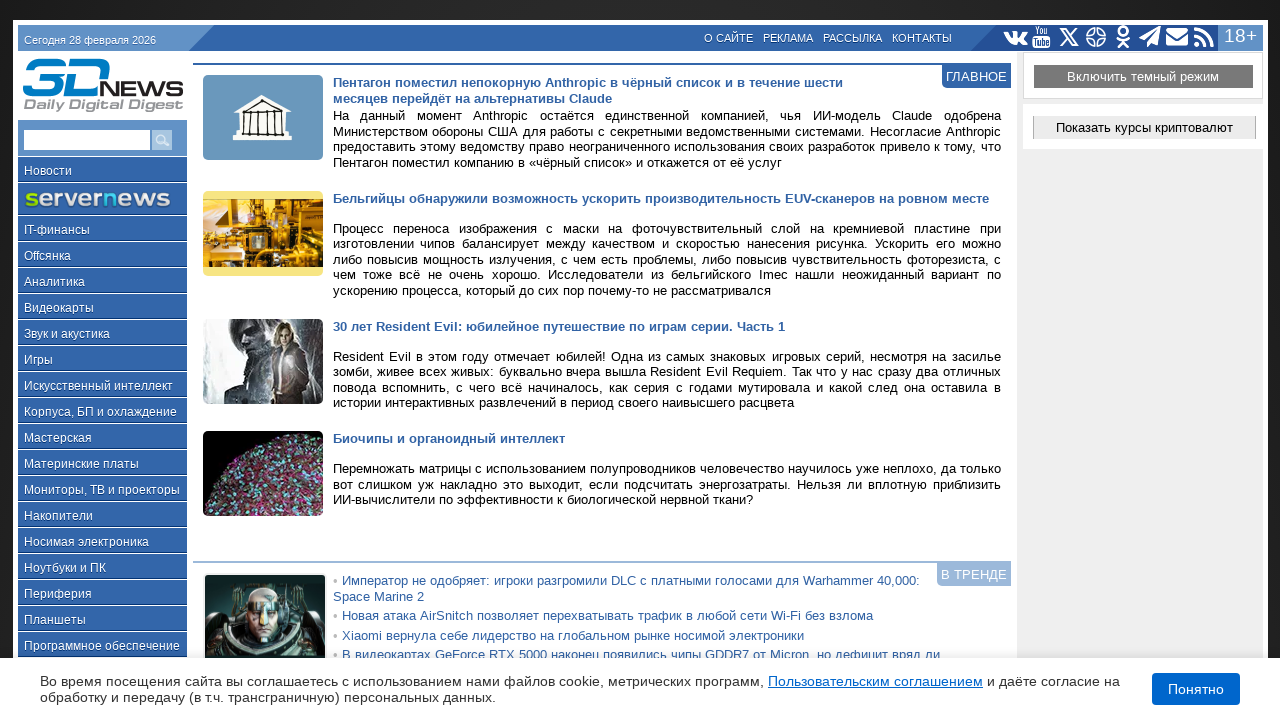

Clicked on 'Накопители' (Storage) menu link at (102, 515) on a:has-text('Накопители')
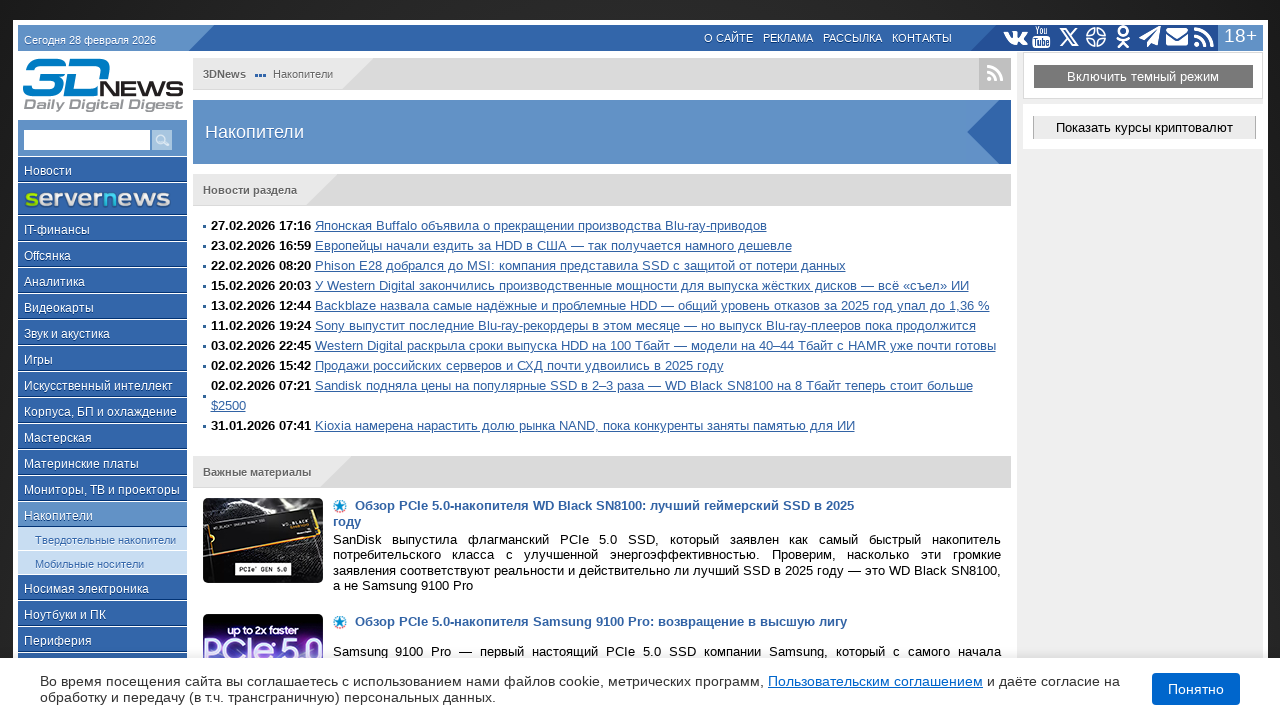

Waited for page load after clicking Storage menu
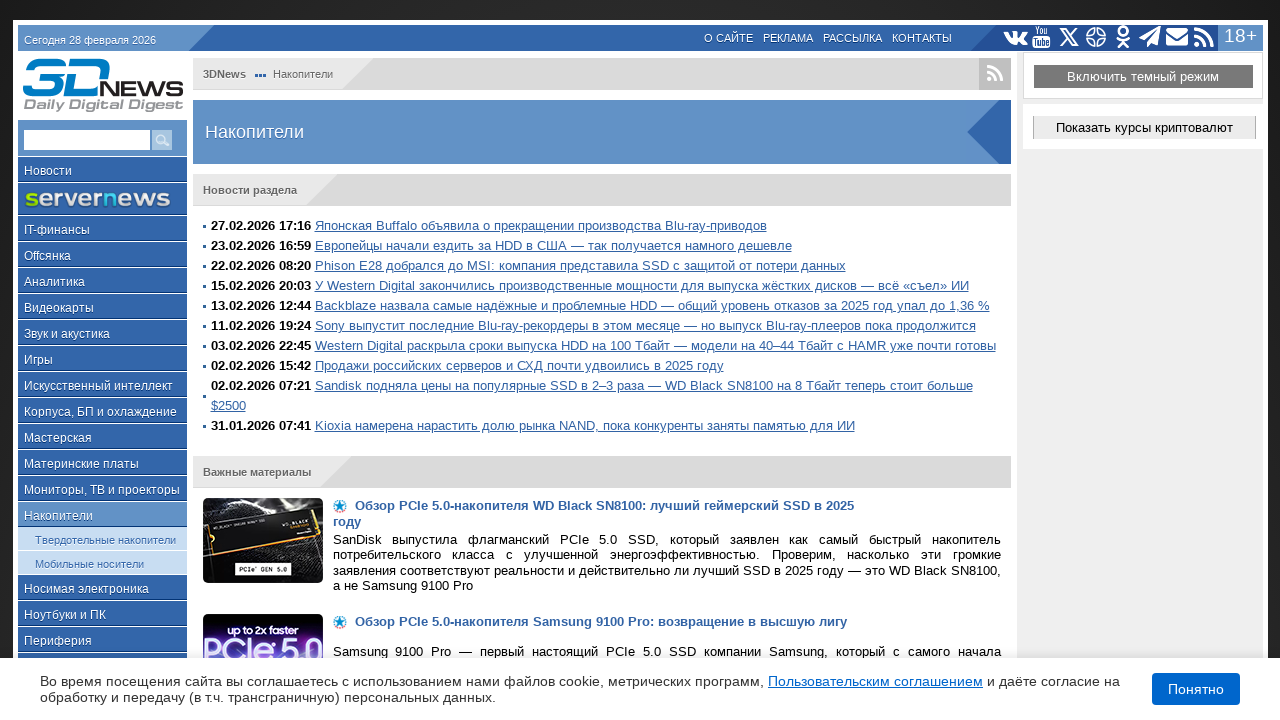

Clicked on 'Другие' (Other) submenu link at (484, 361) on a:has-text('Другие')
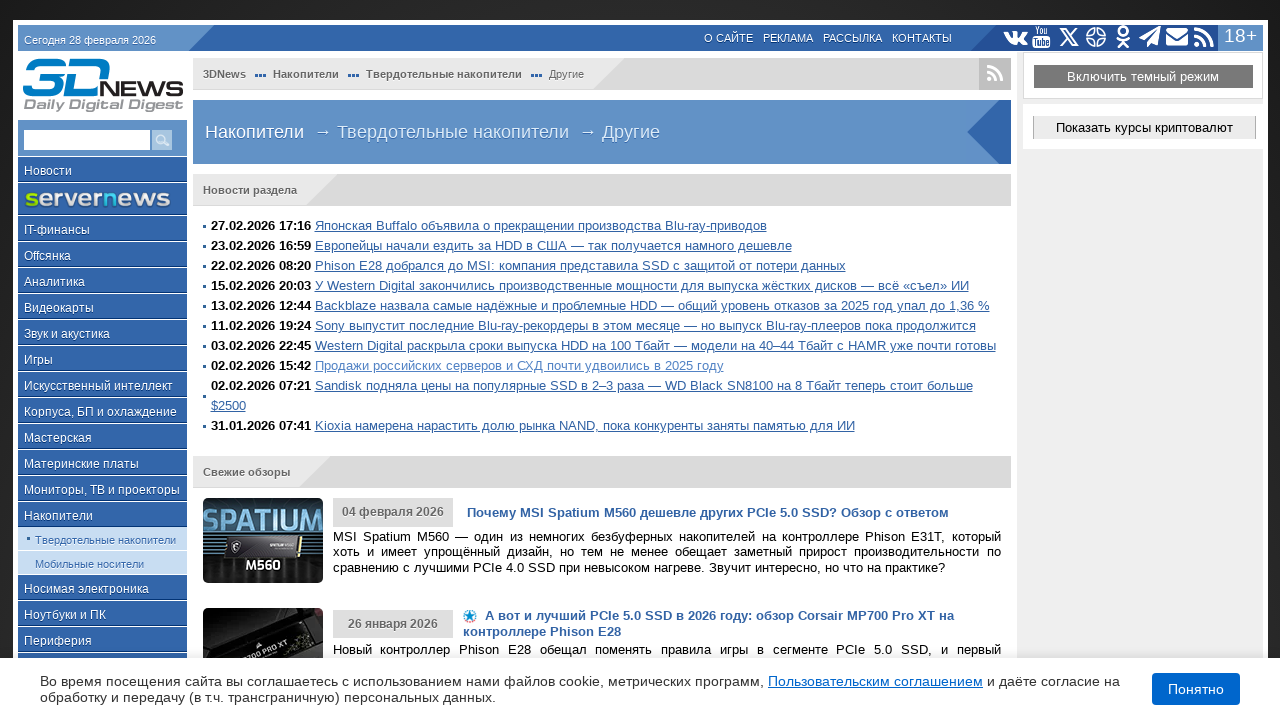

Waited for page load after clicking Other submenu
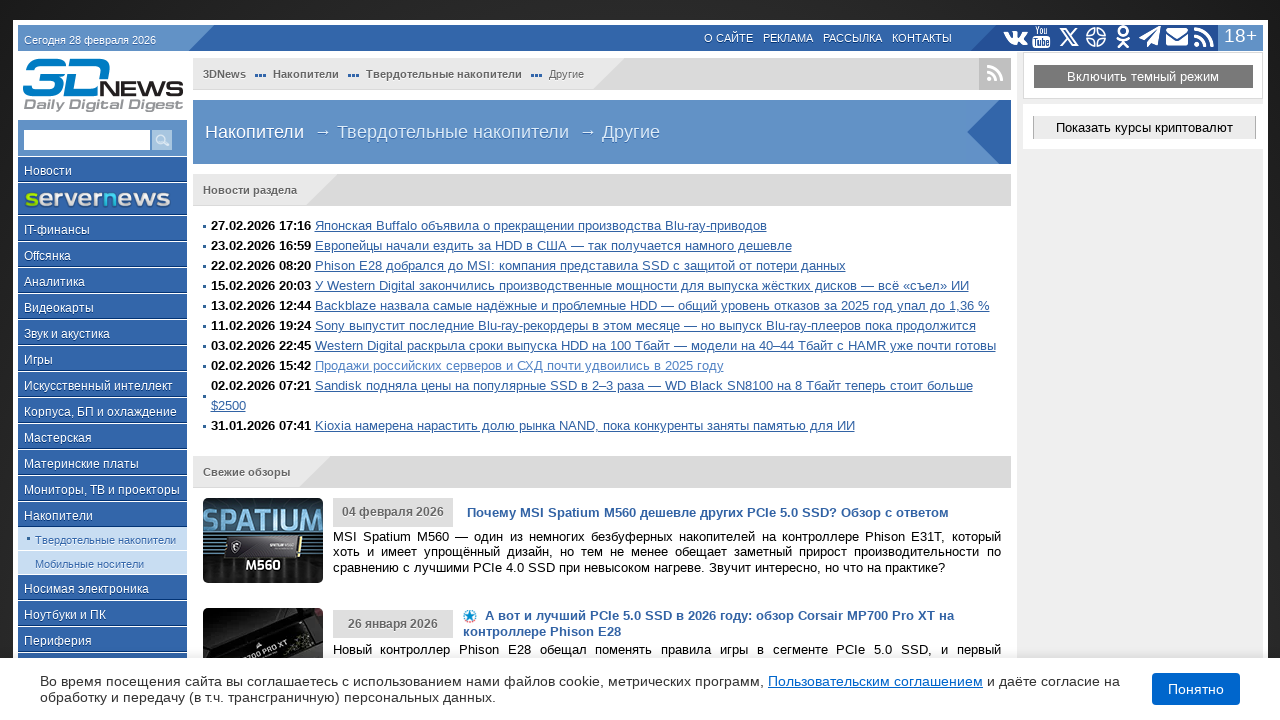

Verified page title contains expected storage-related text
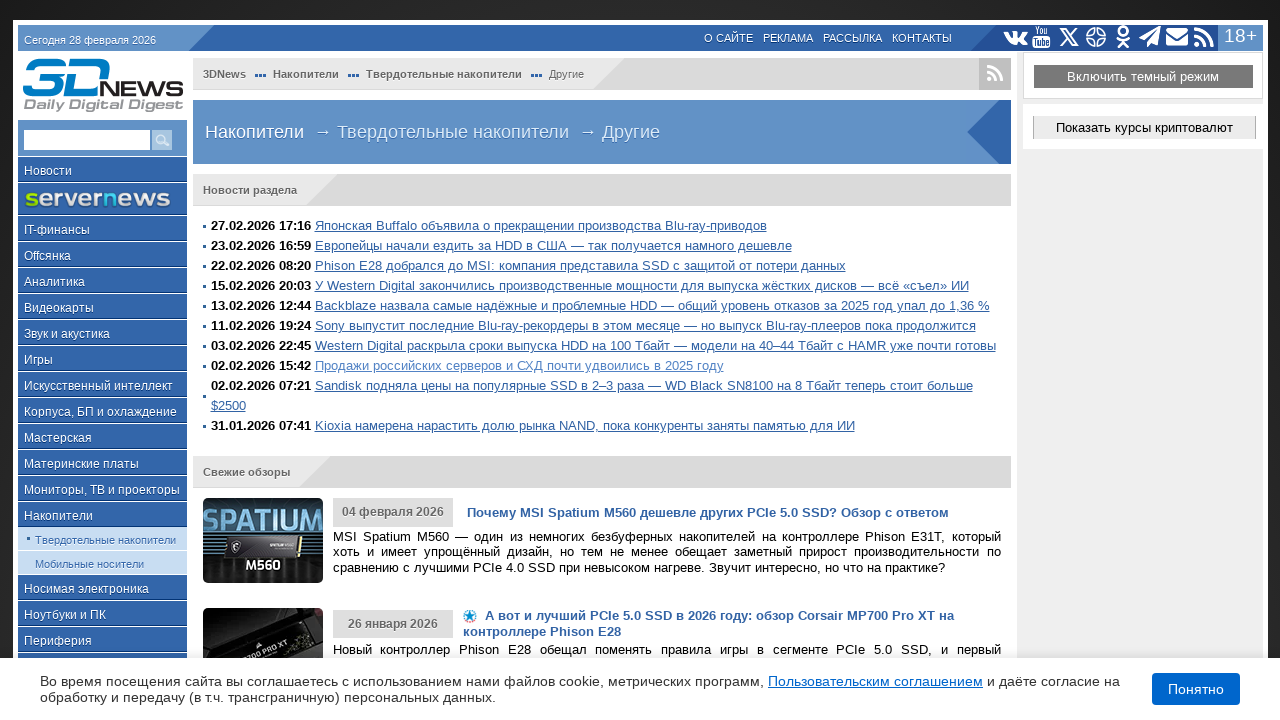

Verified 3DNews logo is present on page
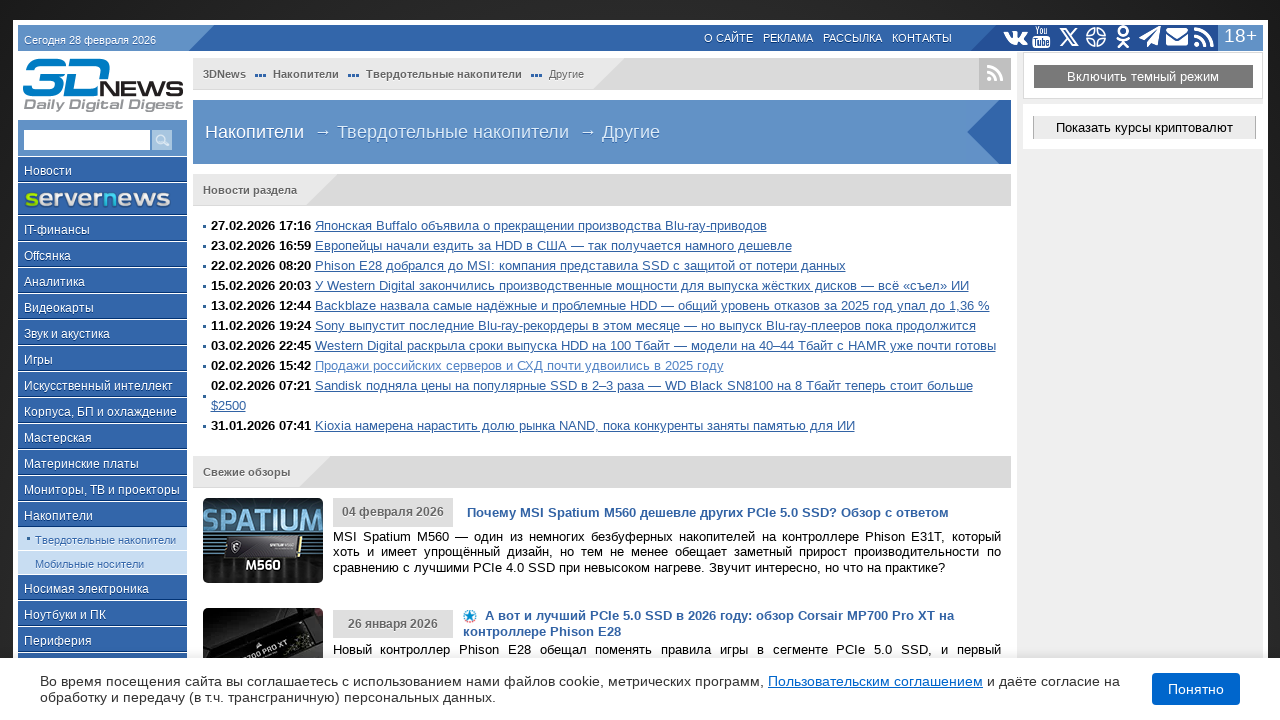

Verified search input field is present
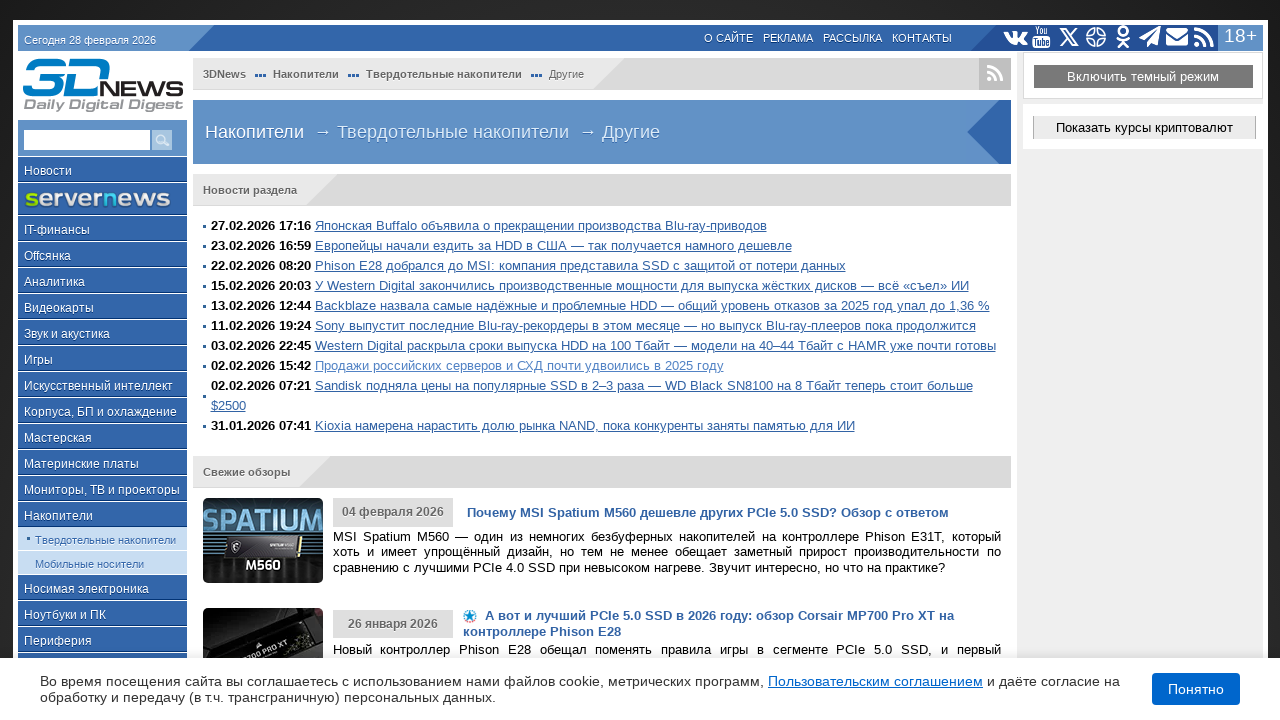

Verified breadcrumb navigation elements are present
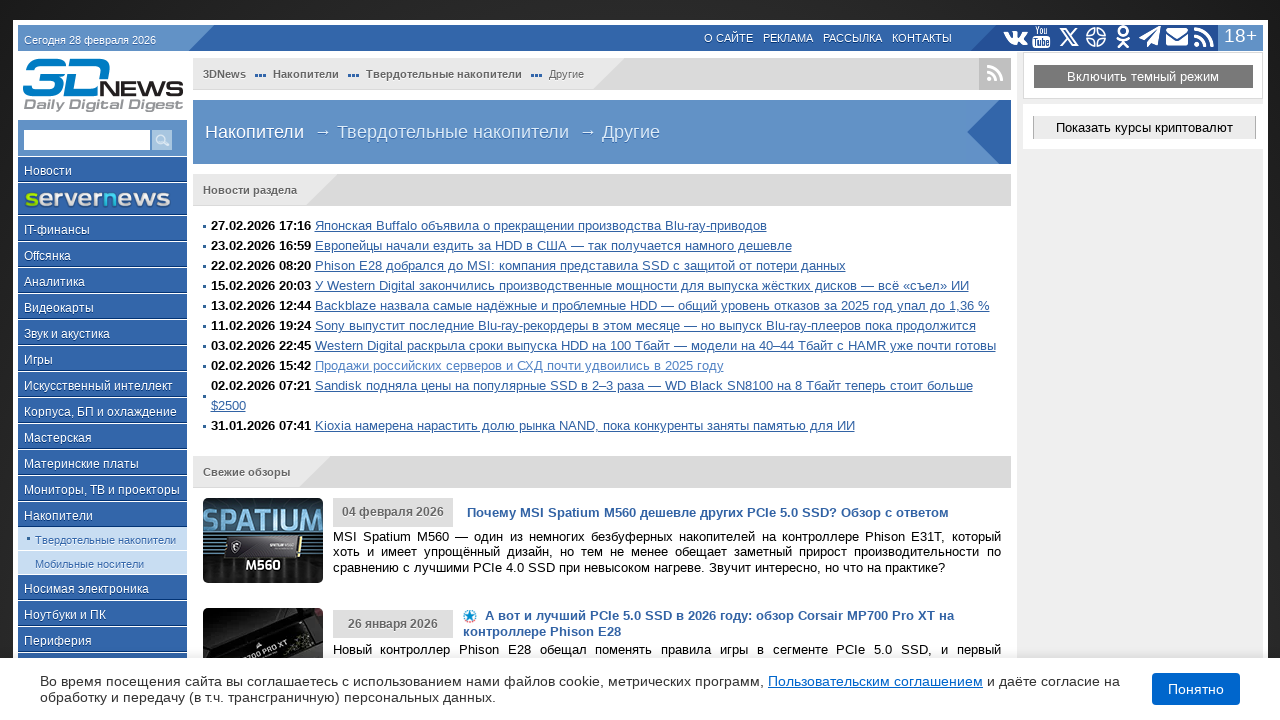

Verified section title elements are present
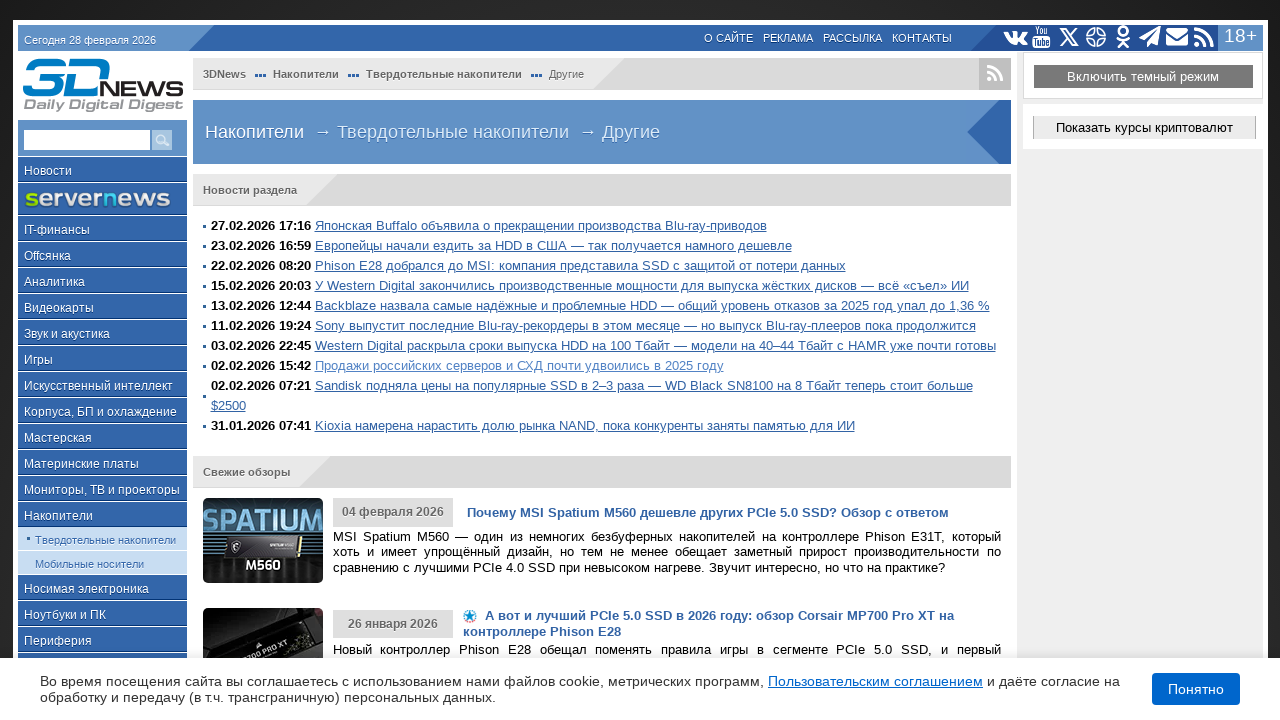

Verified section headers are present
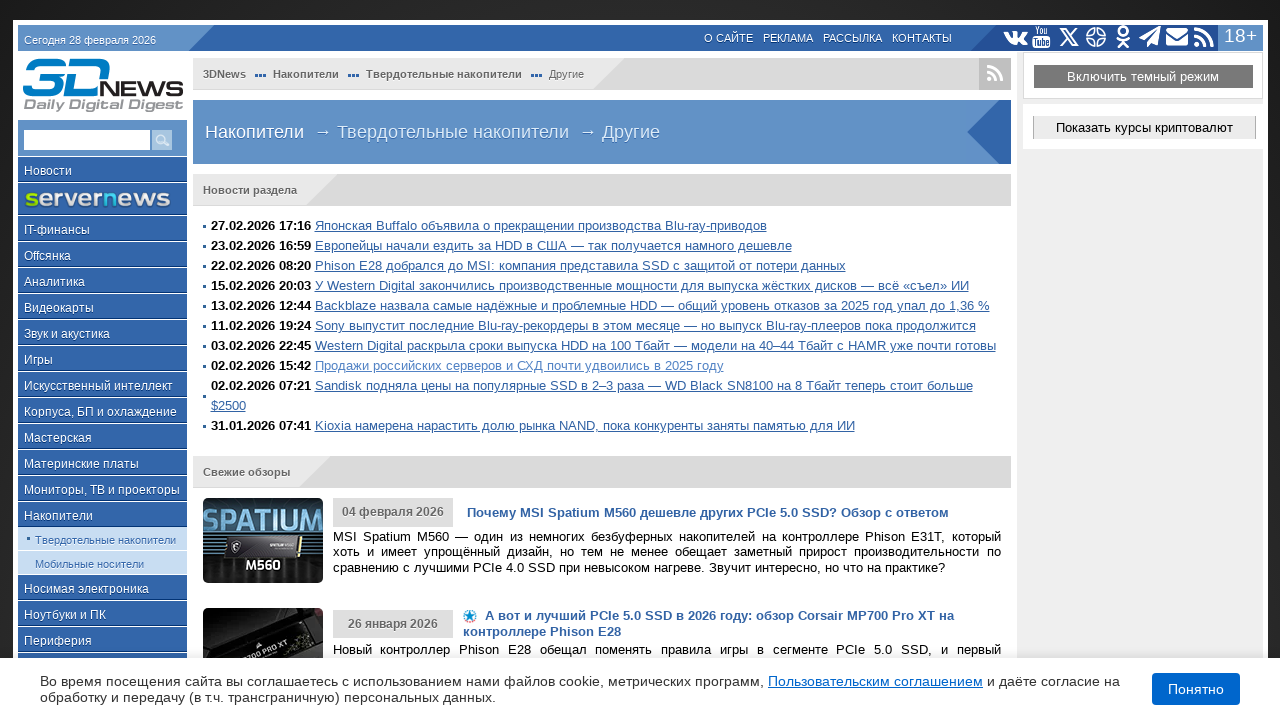

Verified archive section link is present
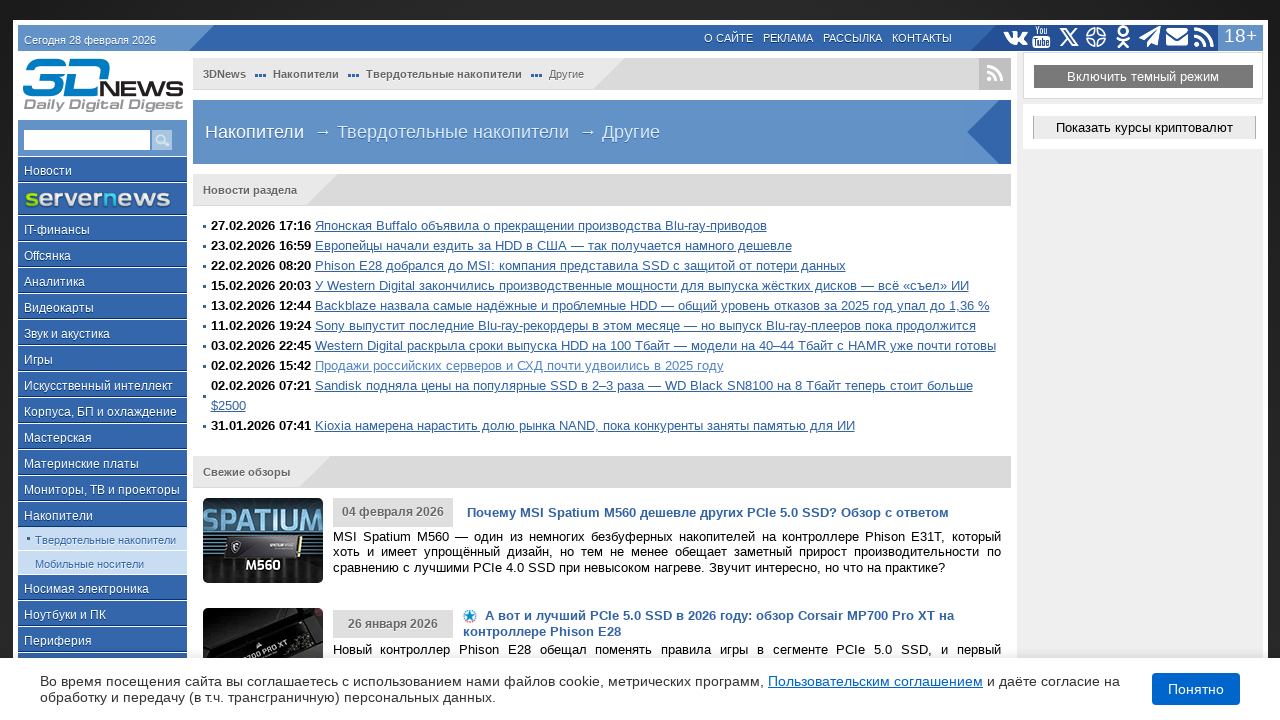

Clicked on 3DNews logo to return to homepage at (102, 84) on img[alt='логотип 3DNews']
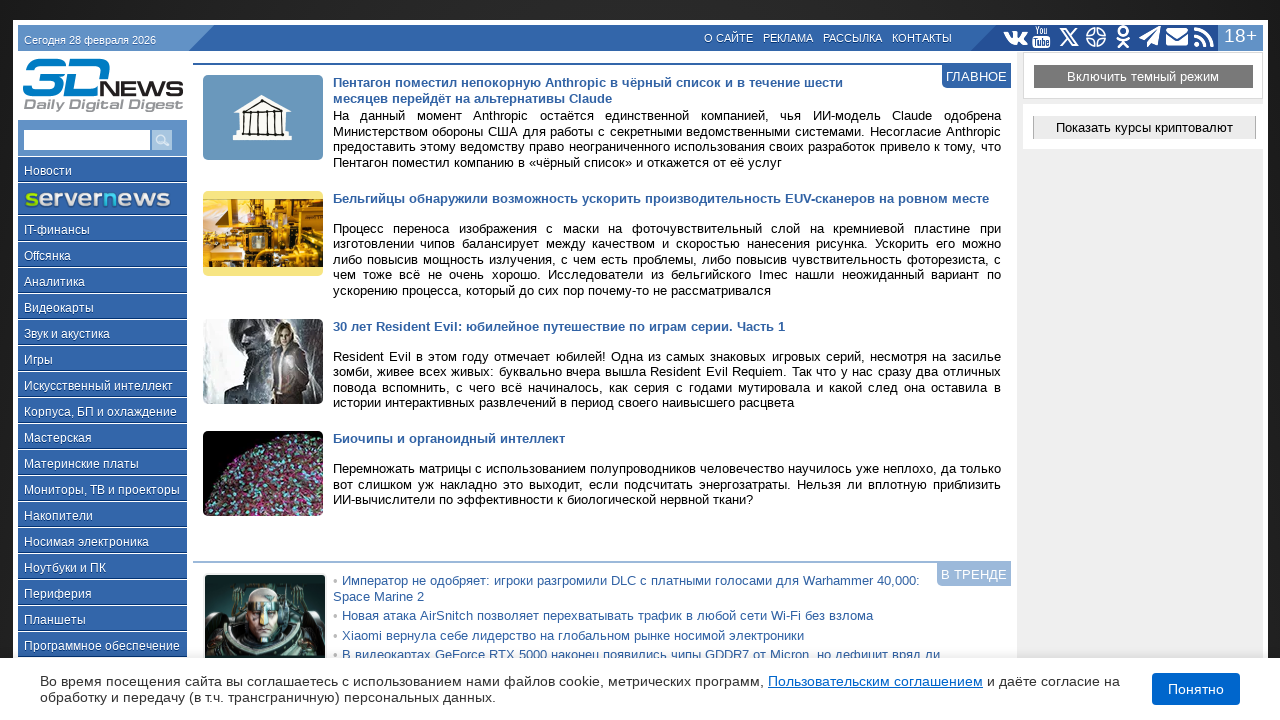

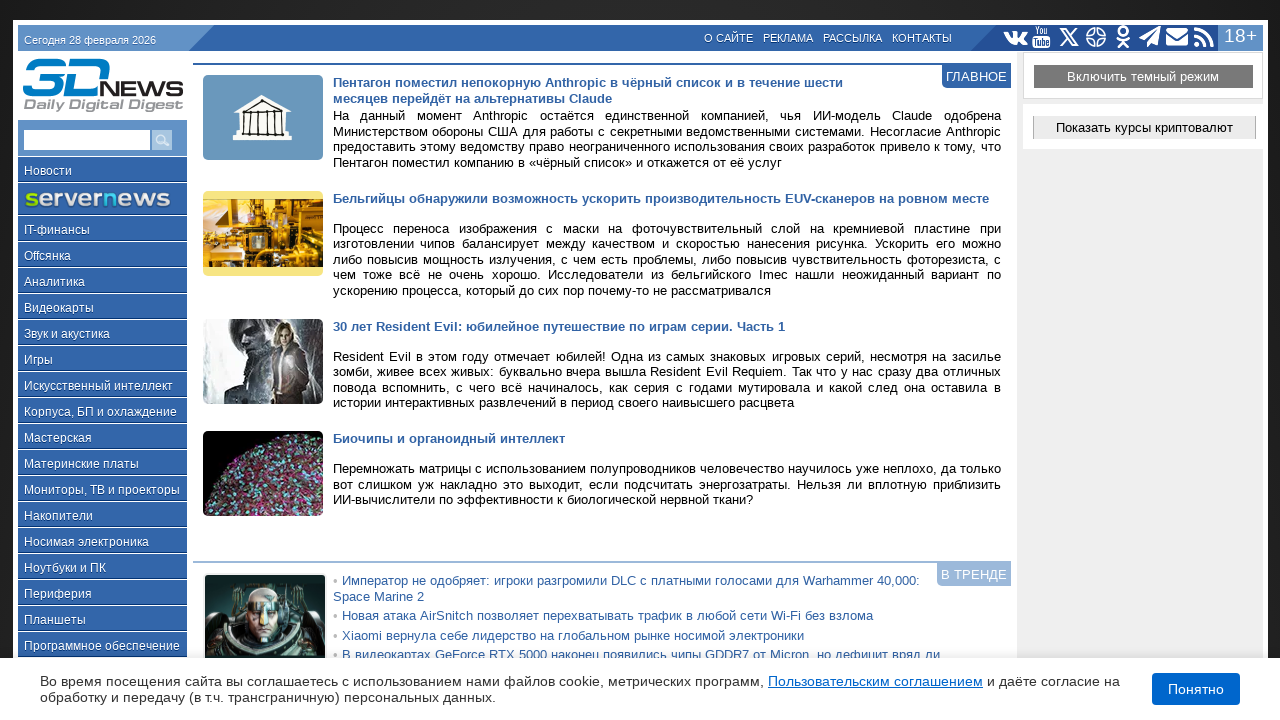